Tests right-click functionality on a button and verifies the success message appears.

Starting URL: https://demoqa.com/buttons

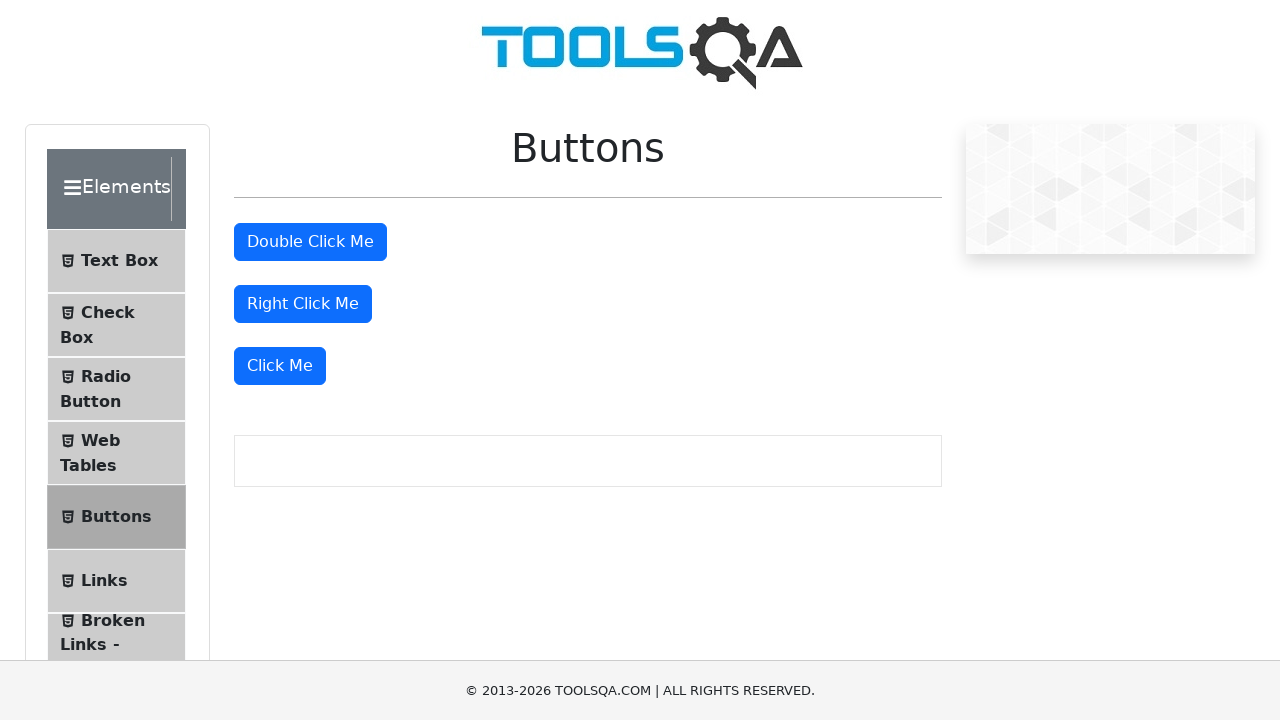

Right-clicked the right-click button at (303, 304) on #rightClickBtn
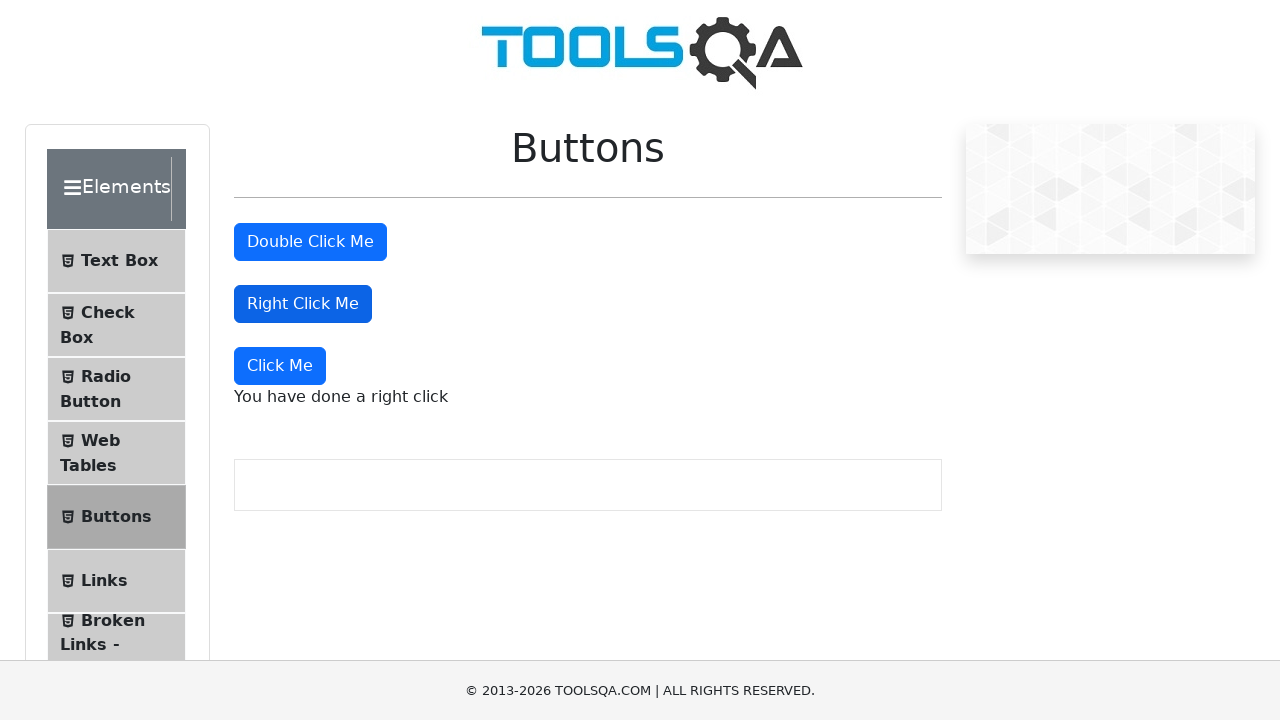

Right-click success message appeared
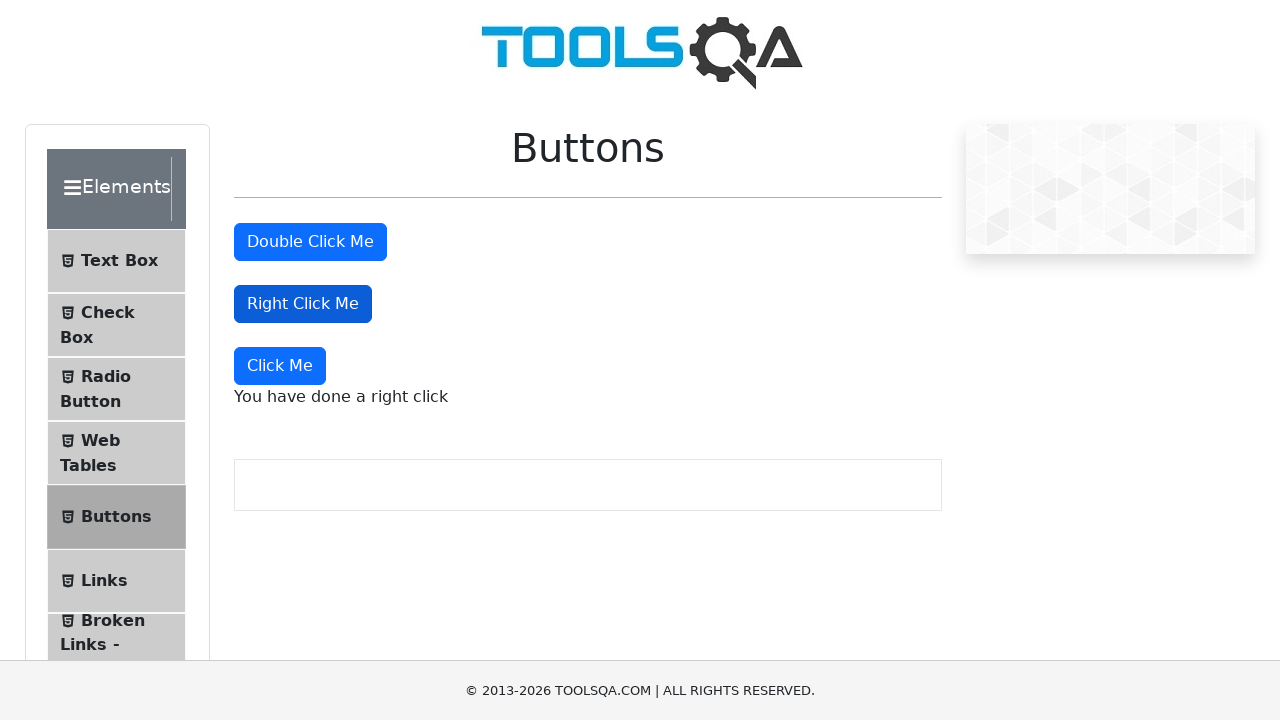

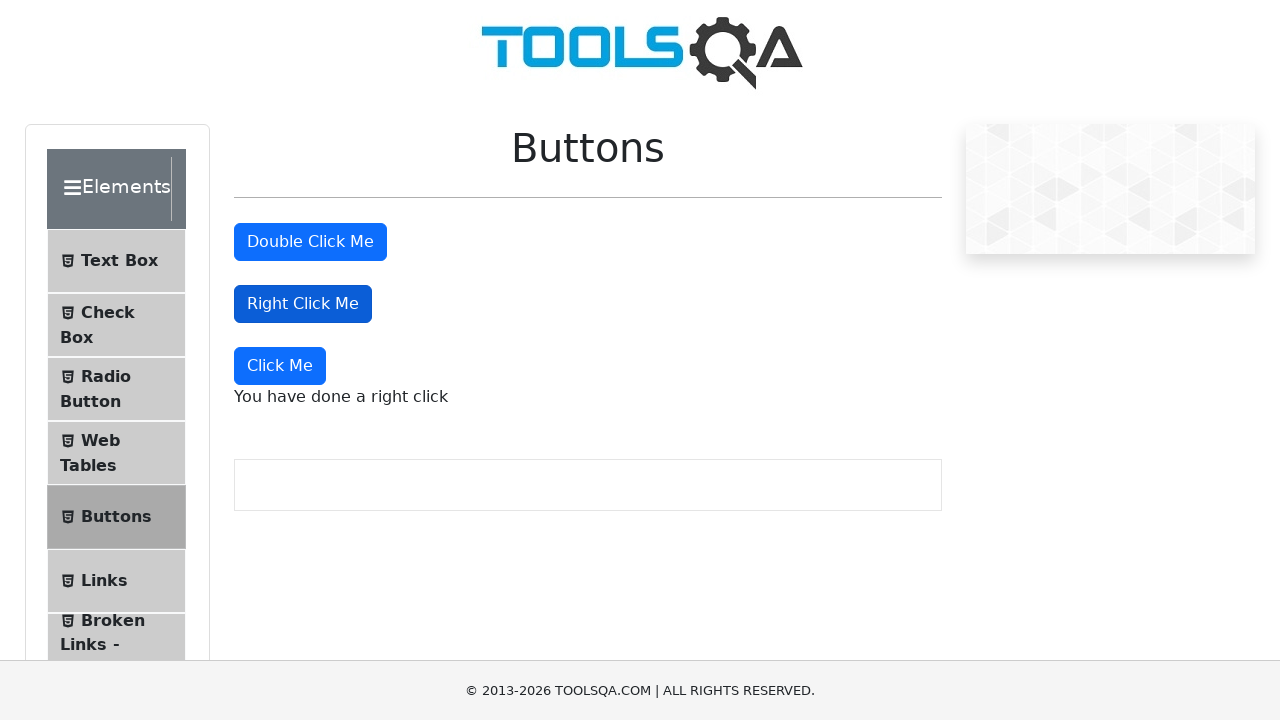